Tests text input functionality by entering text into an input field and clicking a button that updates its label to the entered text

Starting URL: http://uitestingplayground.com/textinput

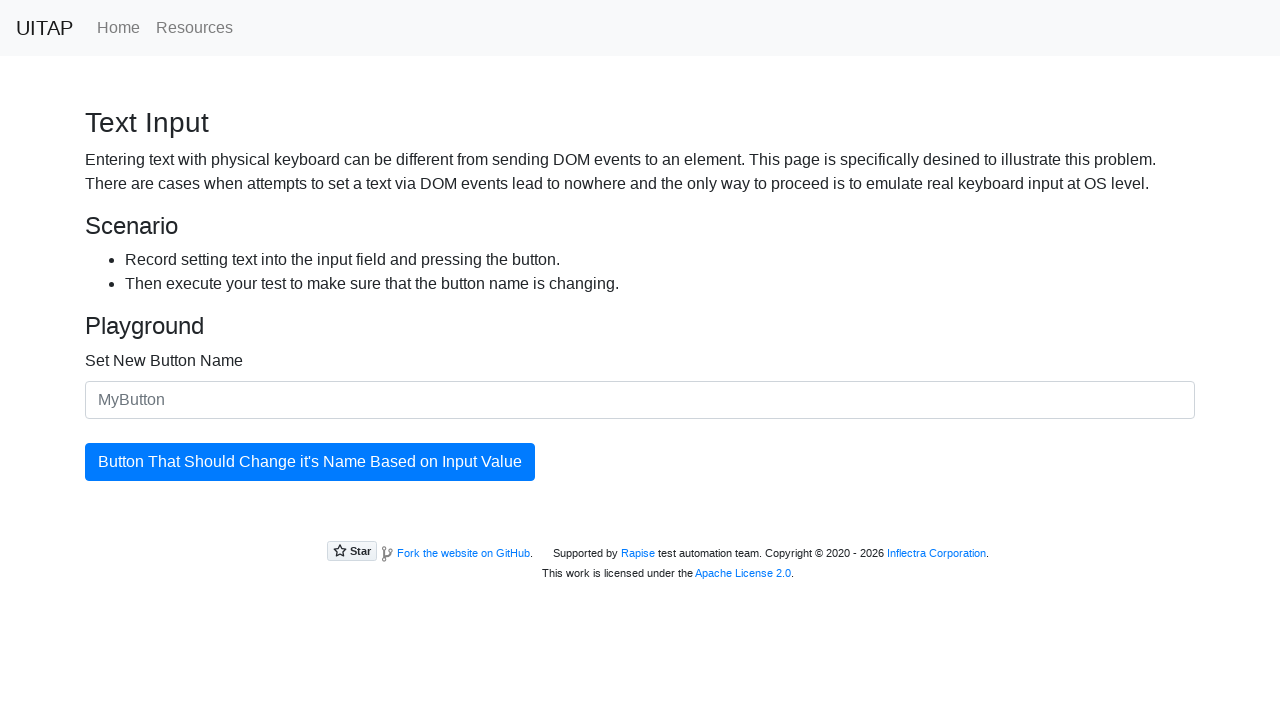

Filled text input field with 'SkyPro' on input.form-control
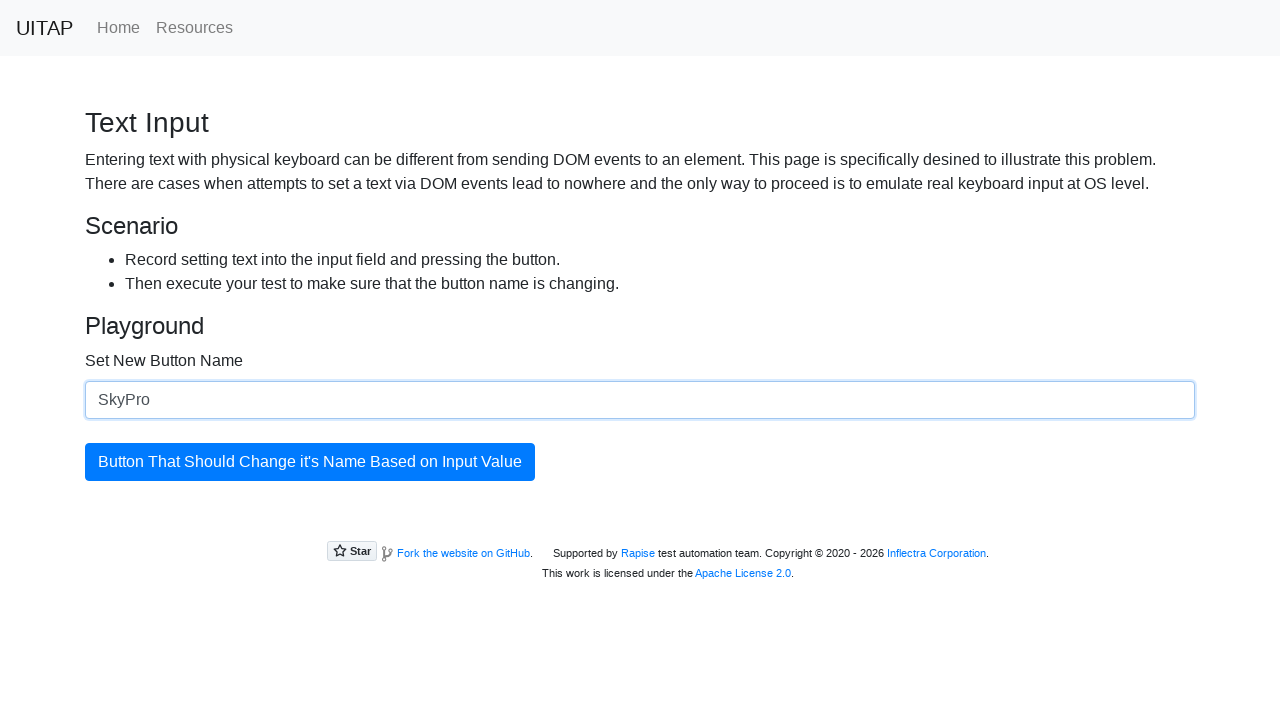

Clicked the button to update its label at (310, 462) on #updatingButton
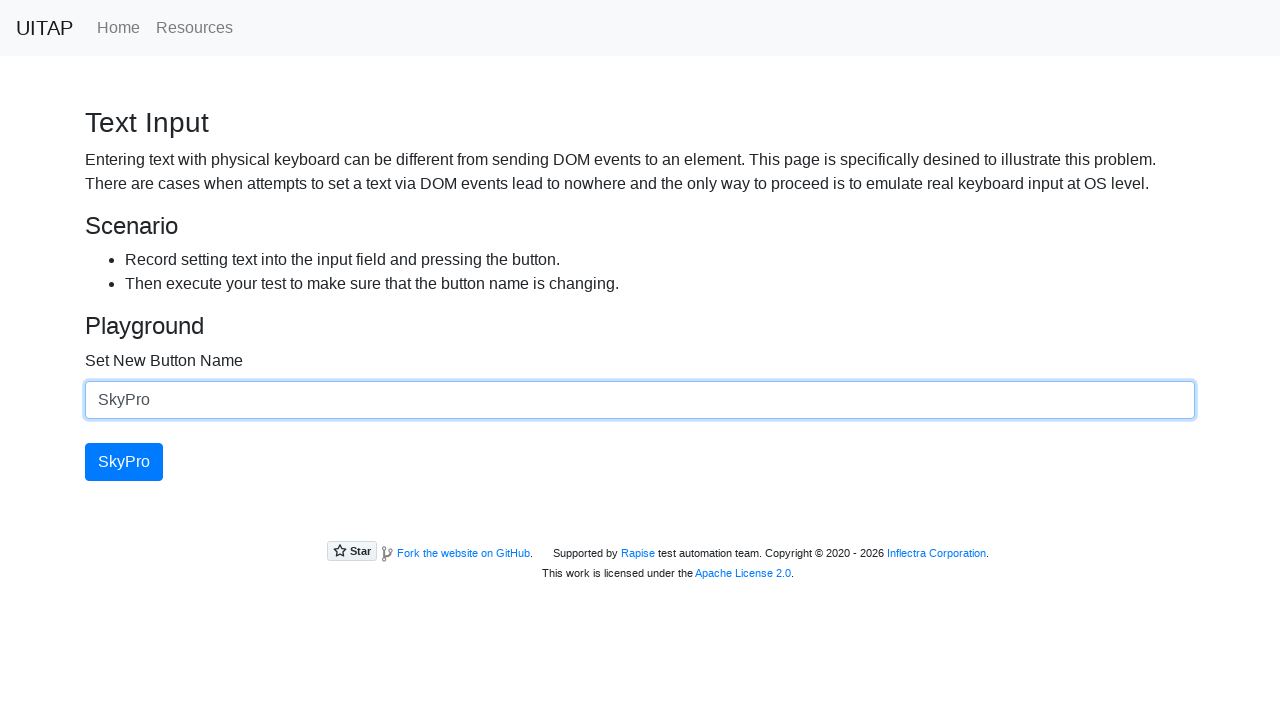

Verified button is present with updated label
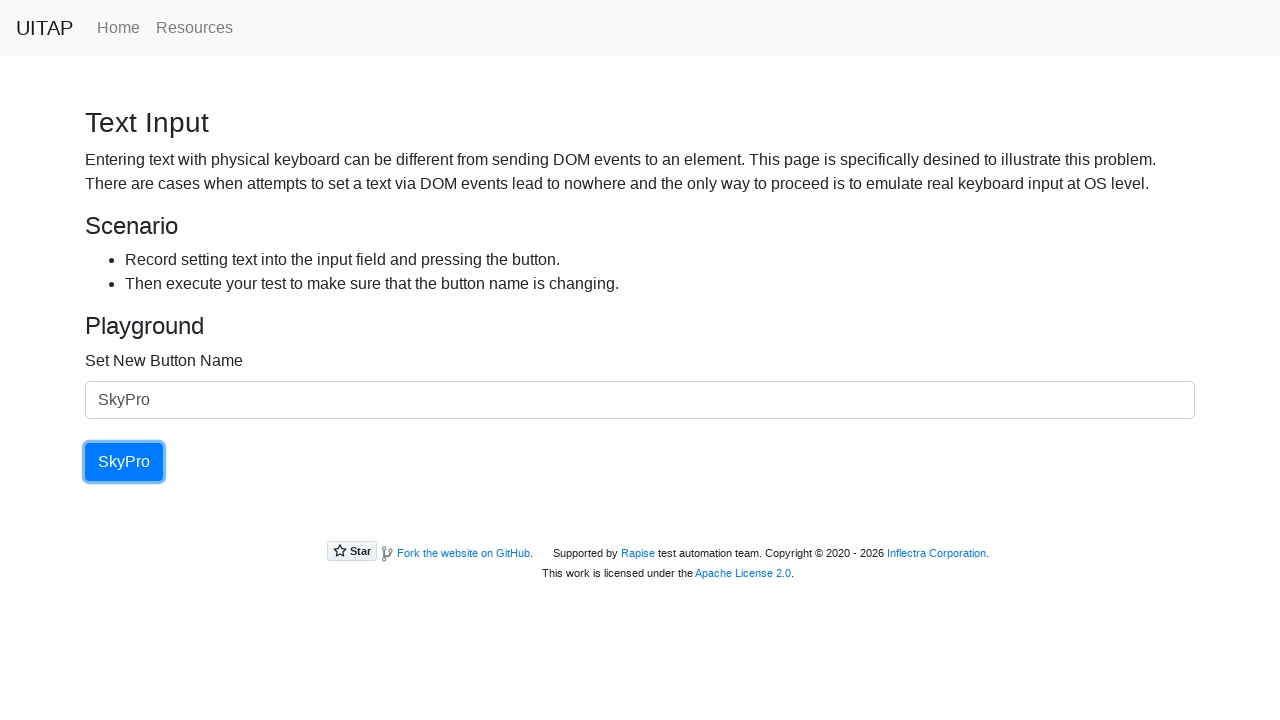

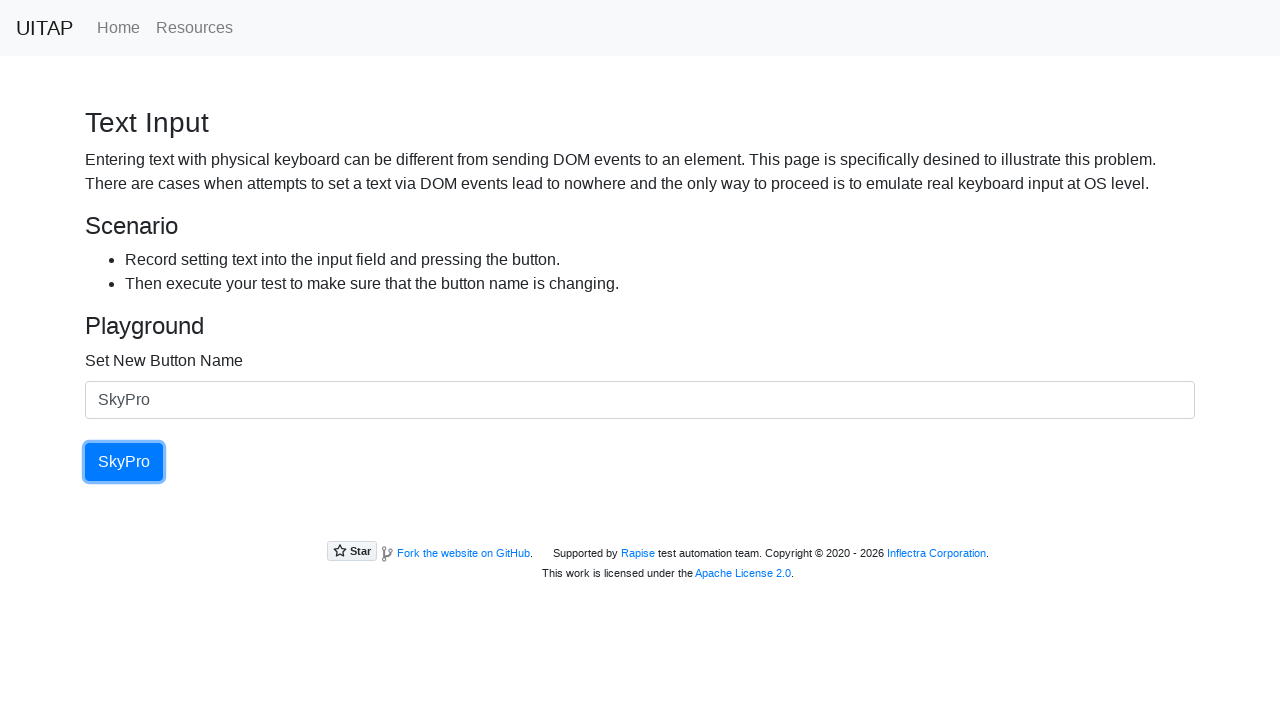